Tests date selection functionality by opening a datepicker, selecting year and month from dropdowns, and choosing a specific date

Starting URL: https://jqueryui.com/resources/demos/datepicker/dropdown-month-year.html

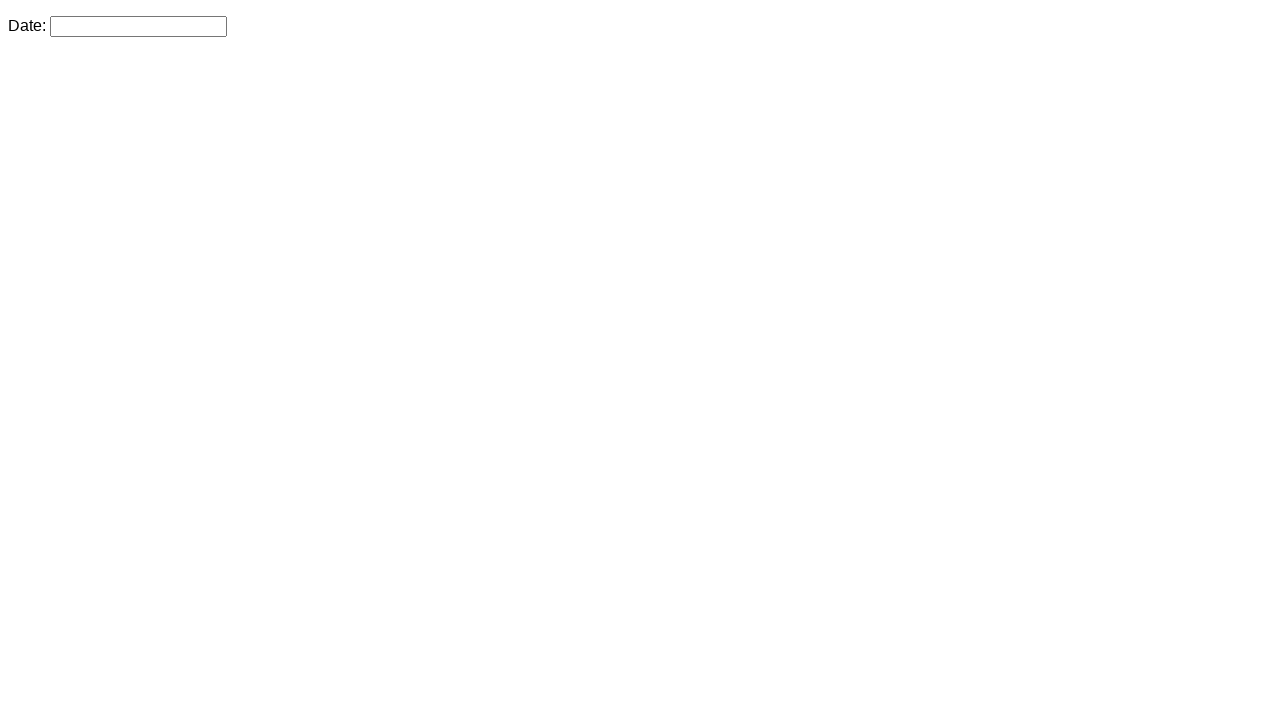

Navigated to datepicker dropdown-month-year demo page
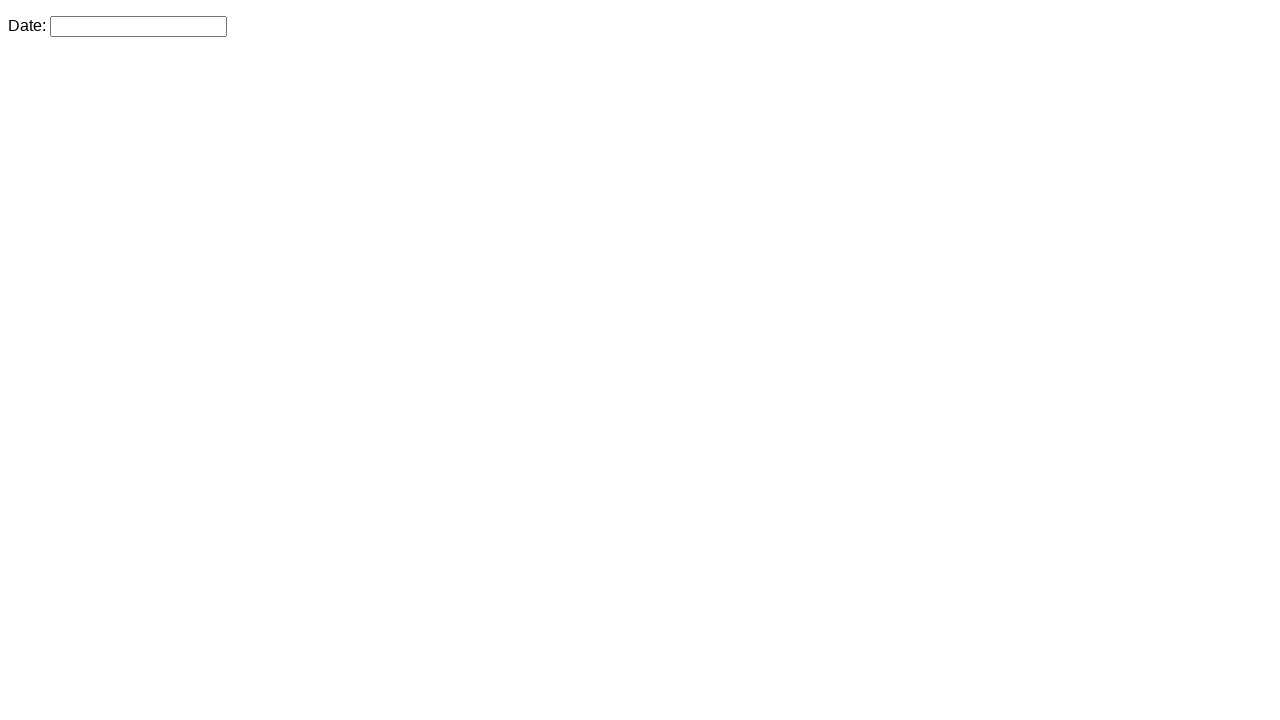

Clicked on datepicker input to open calendar at (138, 26) on #datepicker
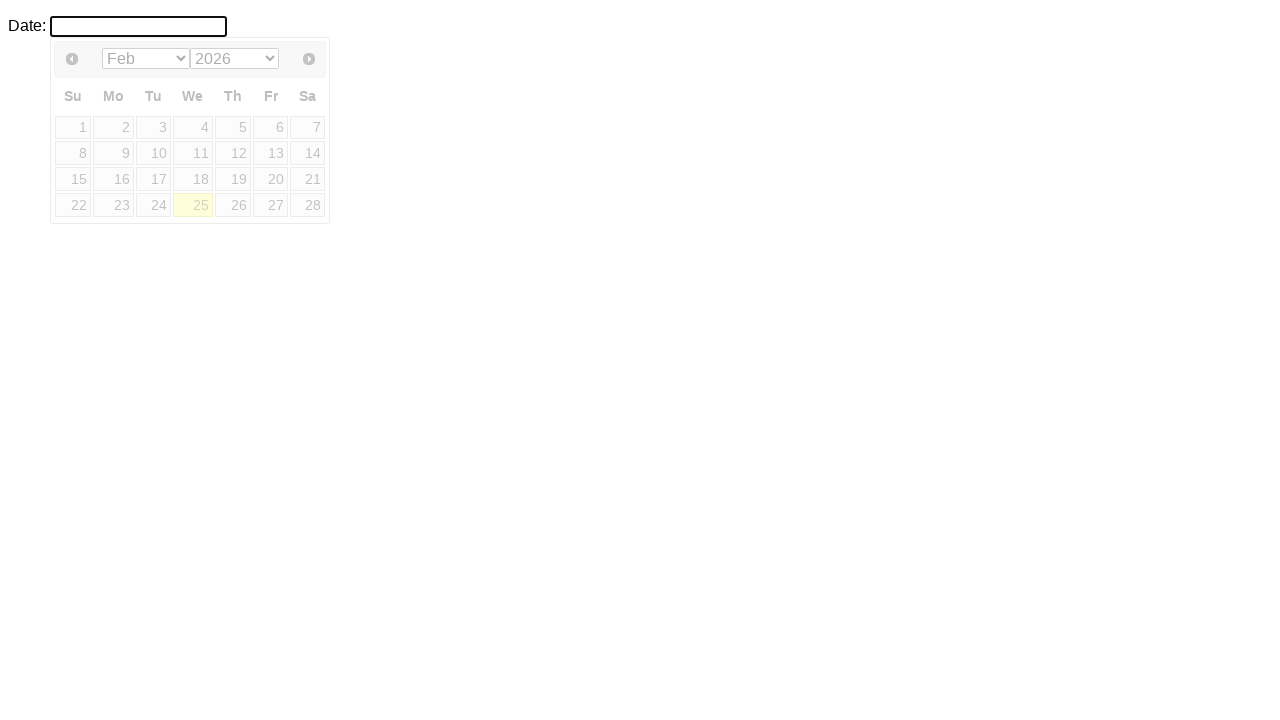

Selected year 2019 from year dropdown on select.ui-datepicker-year
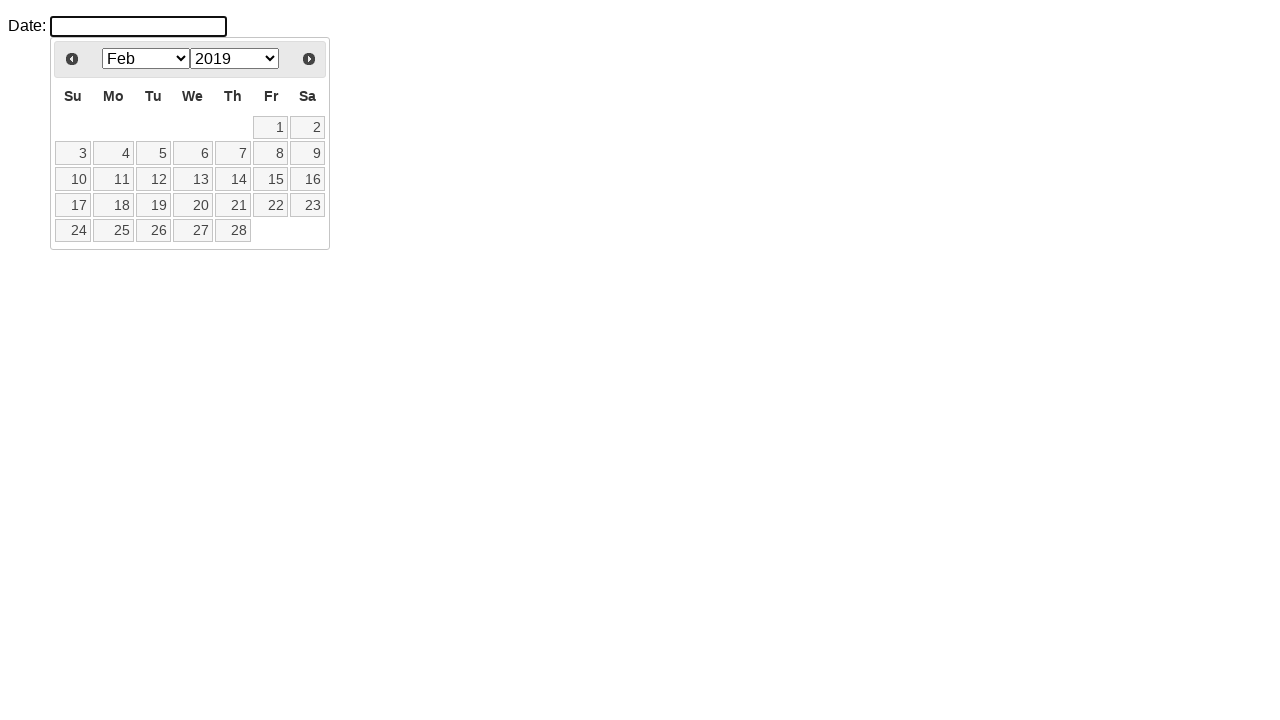

Selected April from month dropdown on select.ui-datepicker-month
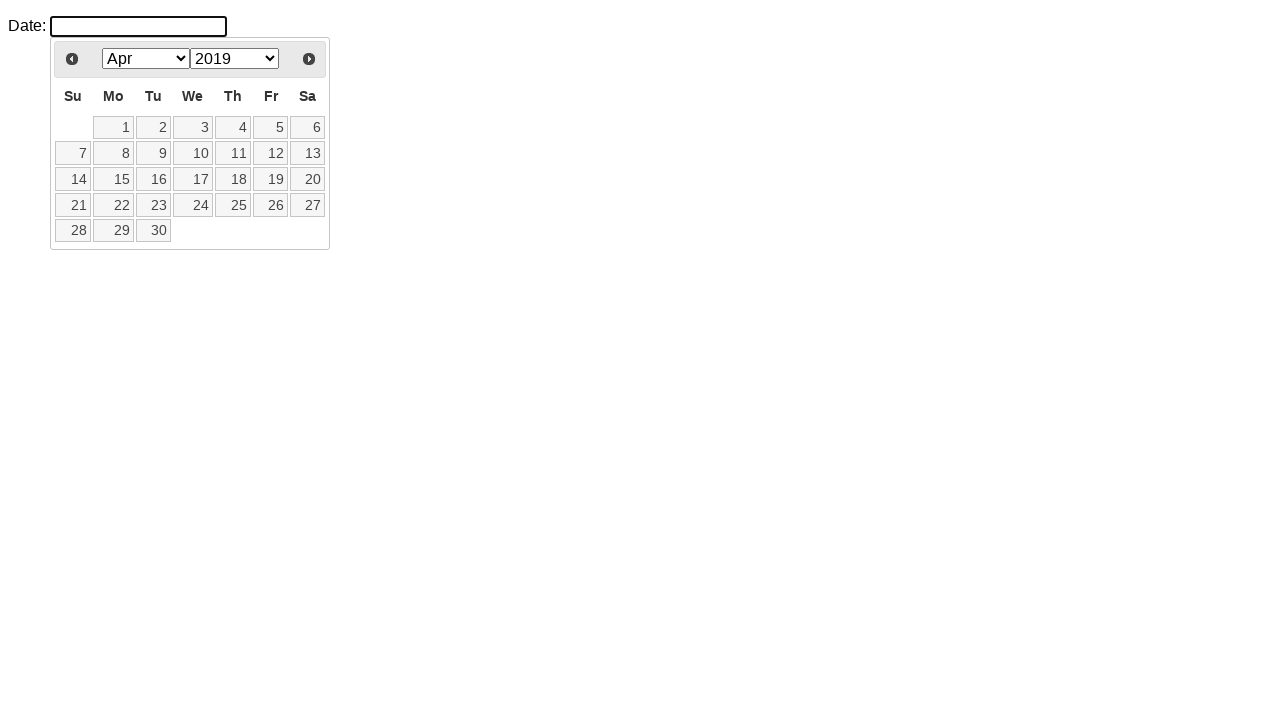

Clicked on date 20 to select it at (308, 179) on a:text('20')
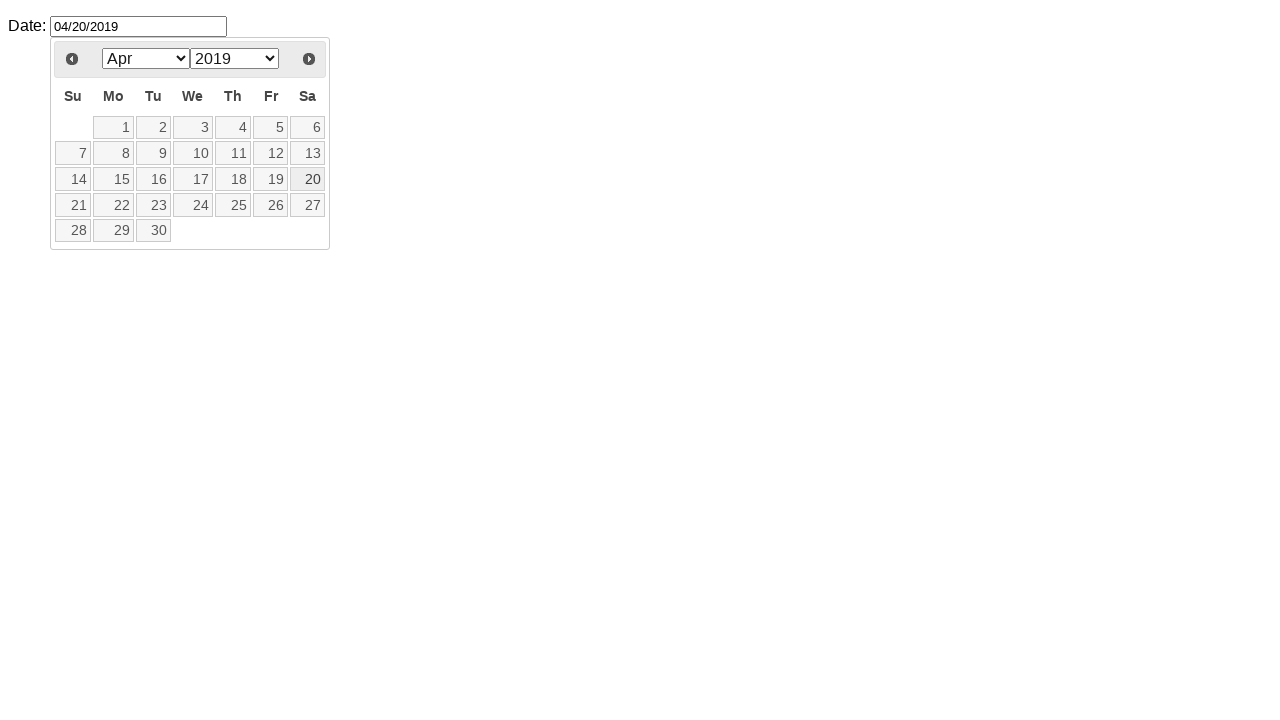

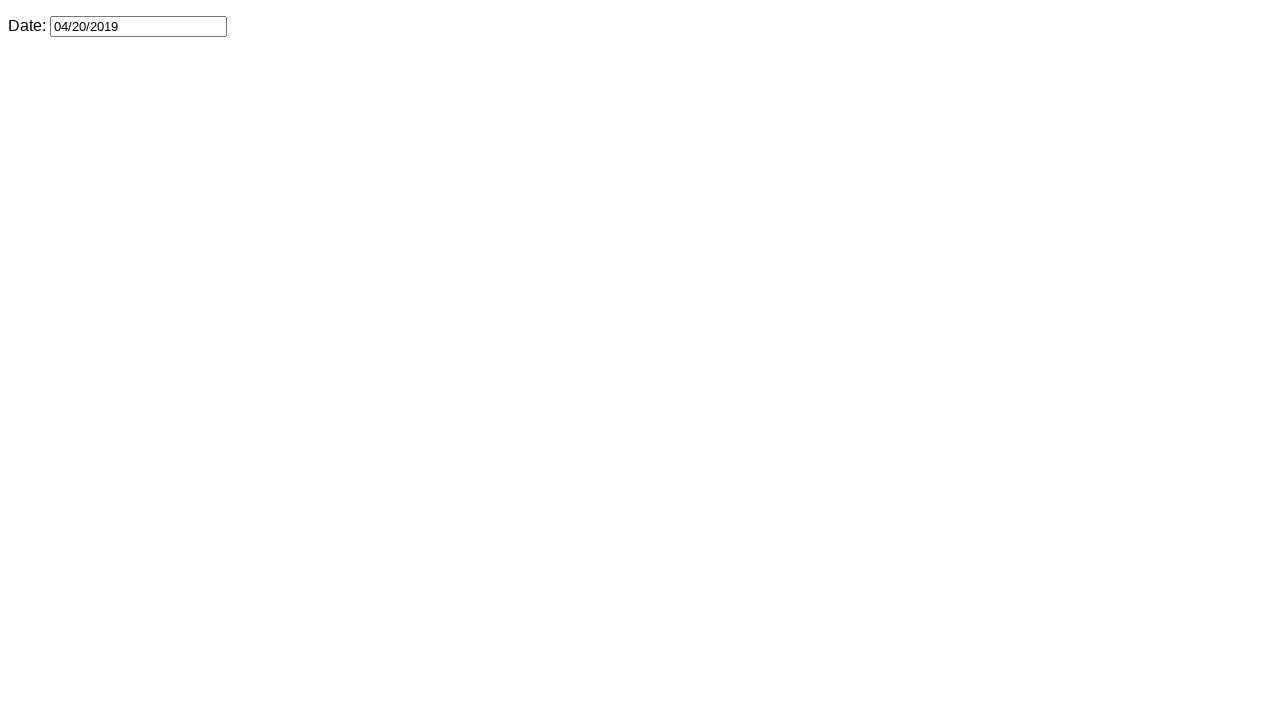